Tests that entered text is trimmed when saving edits to a todo item

Starting URL: https://demo.playwright.dev/todomvc

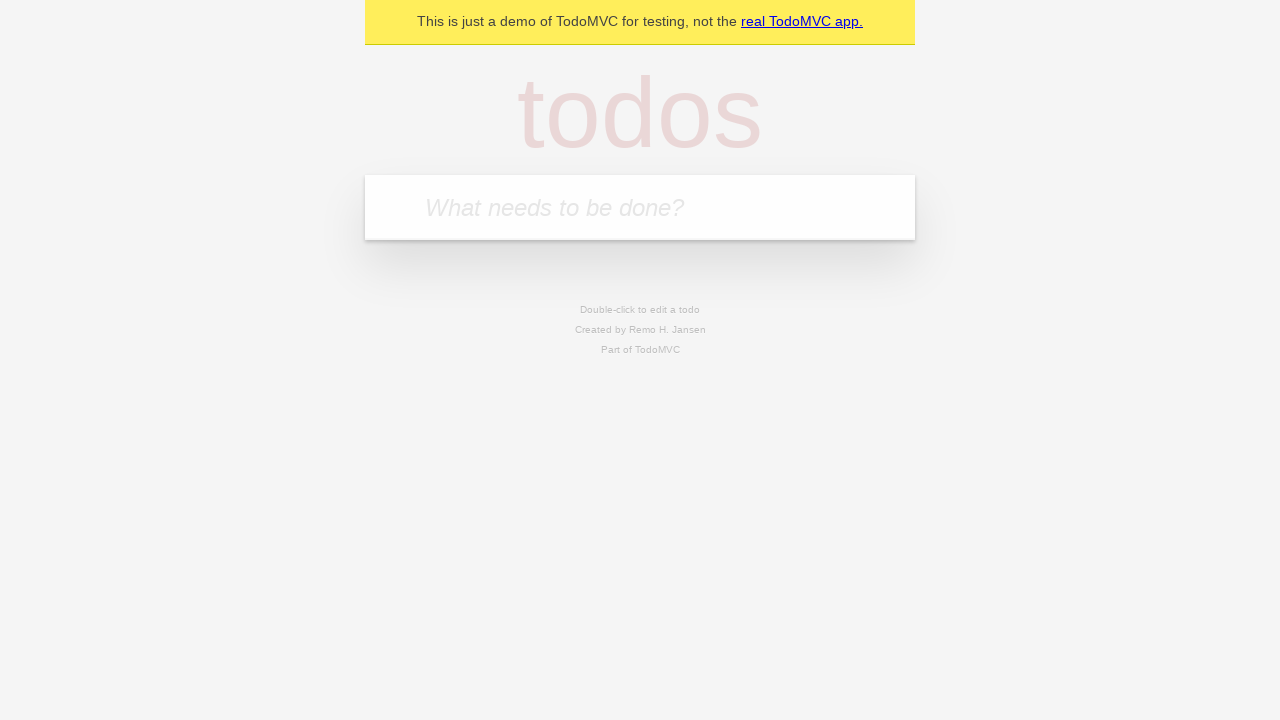

Filled input field with 'buy some cheese' on internal:attr=[placeholder="What needs to be done?"i]
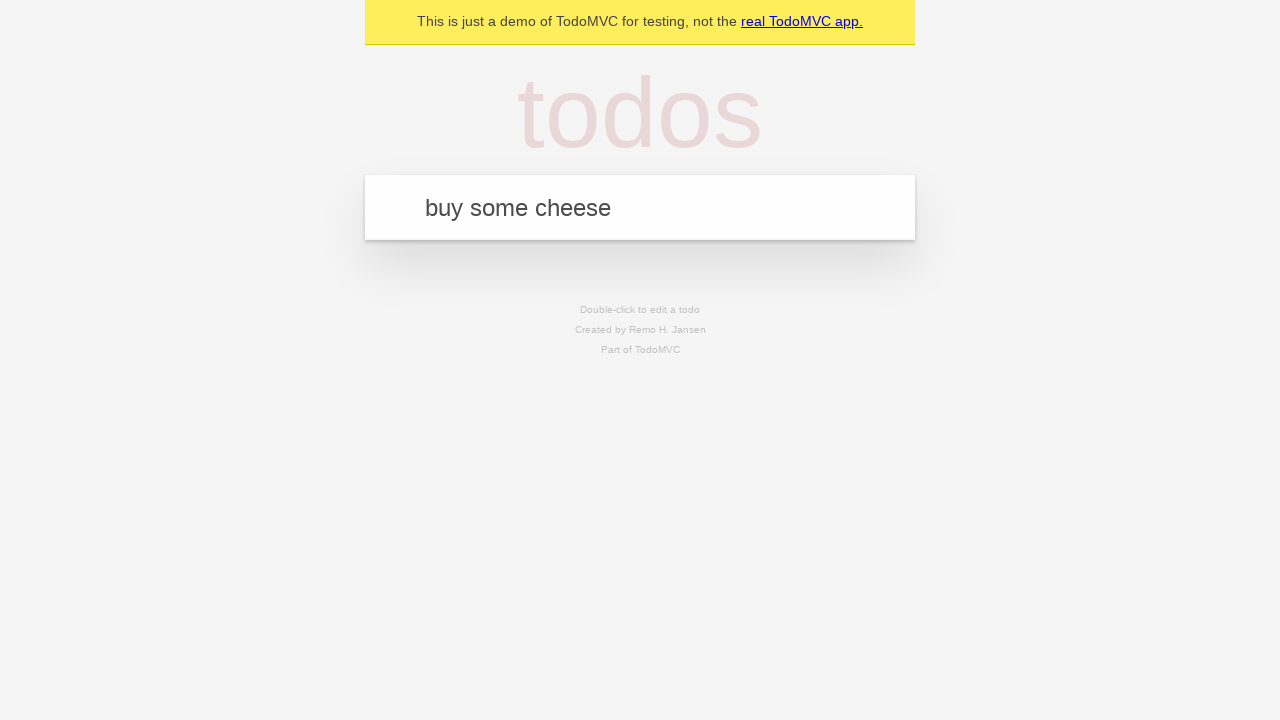

Pressed Enter to add first todo item on internal:attr=[placeholder="What needs to be done?"i]
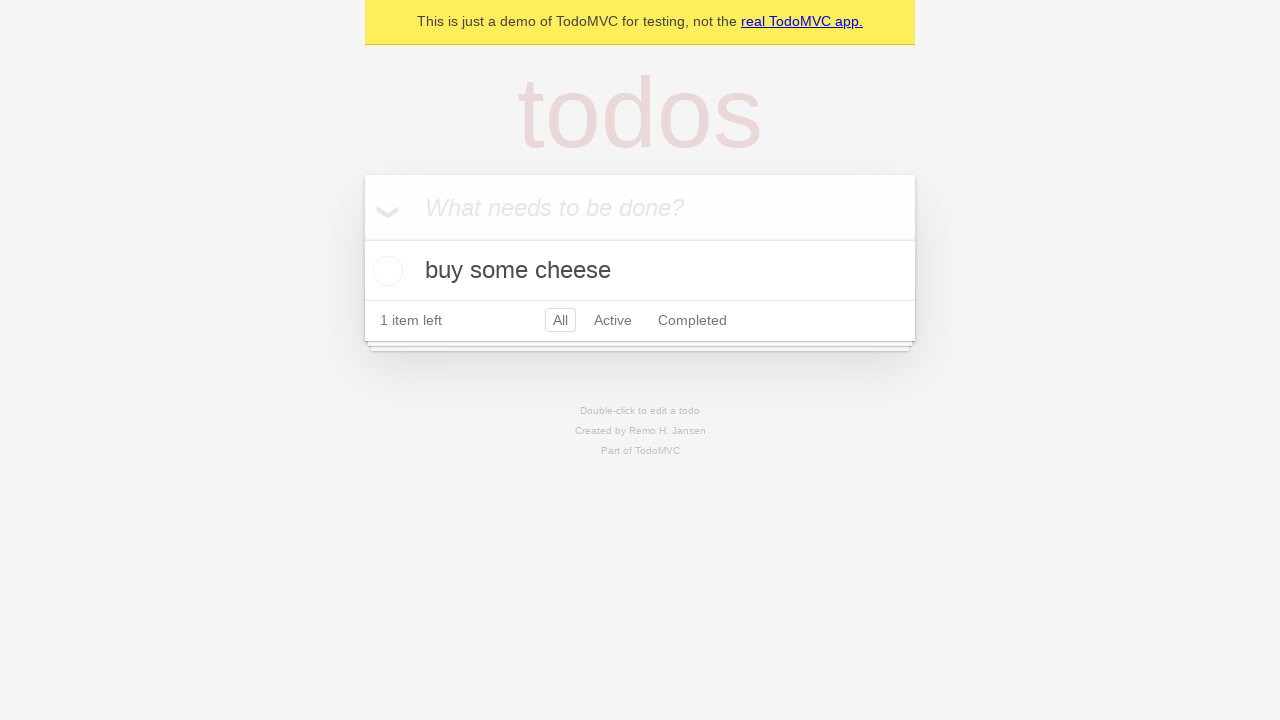

Filled input field with 'feed the cat' on internal:attr=[placeholder="What needs to be done?"i]
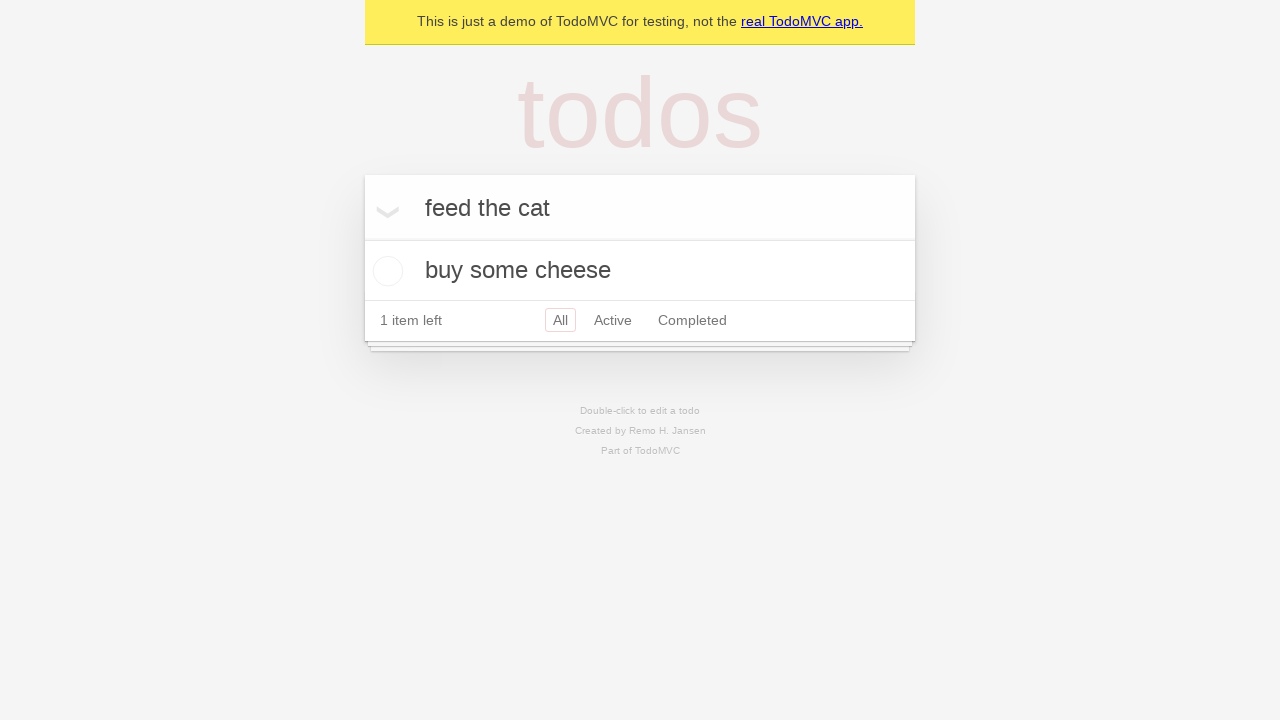

Pressed Enter to add second todo item on internal:attr=[placeholder="What needs to be done?"i]
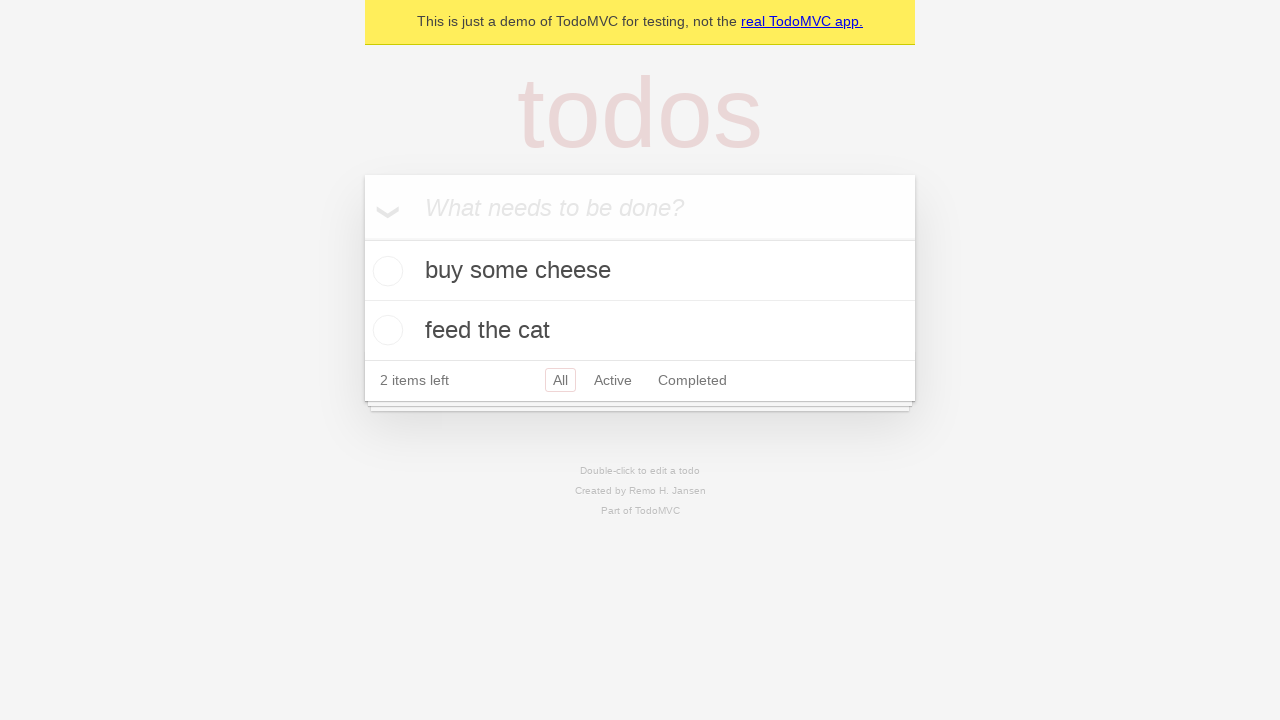

Filled input field with 'book a doctors appointment' on internal:attr=[placeholder="What needs to be done?"i]
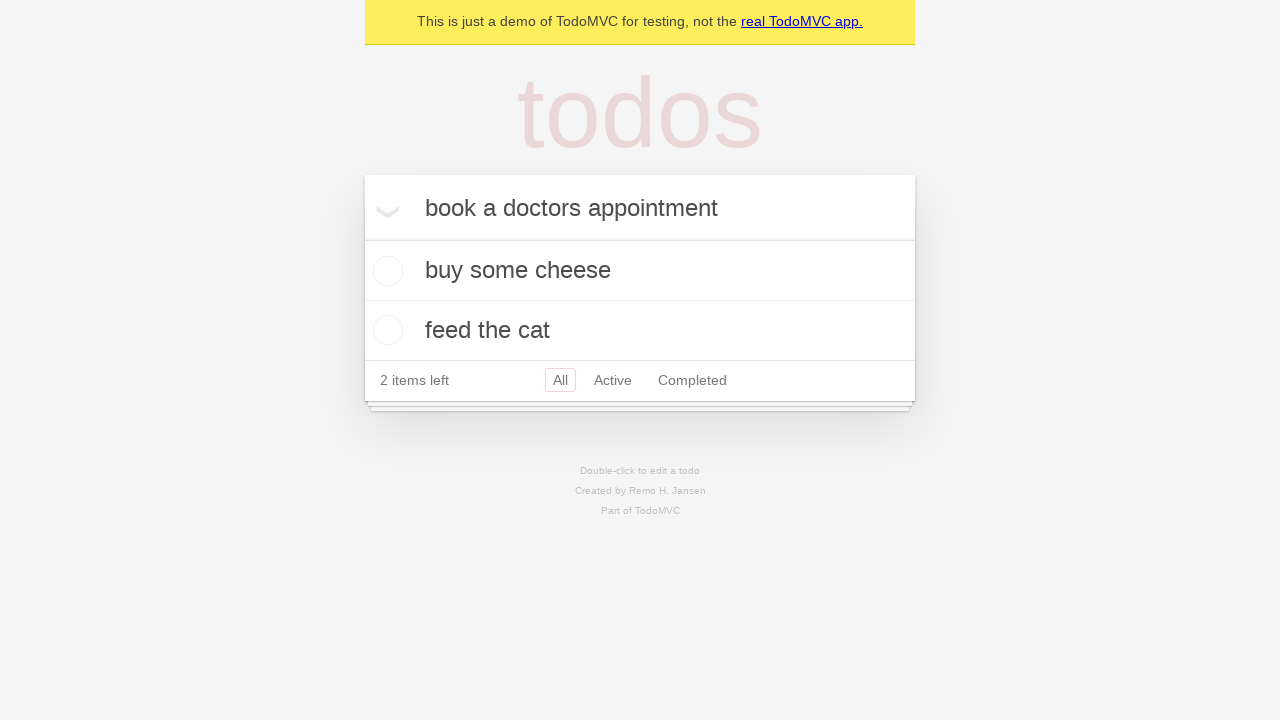

Pressed Enter to add third todo item on internal:attr=[placeholder="What needs to be done?"i]
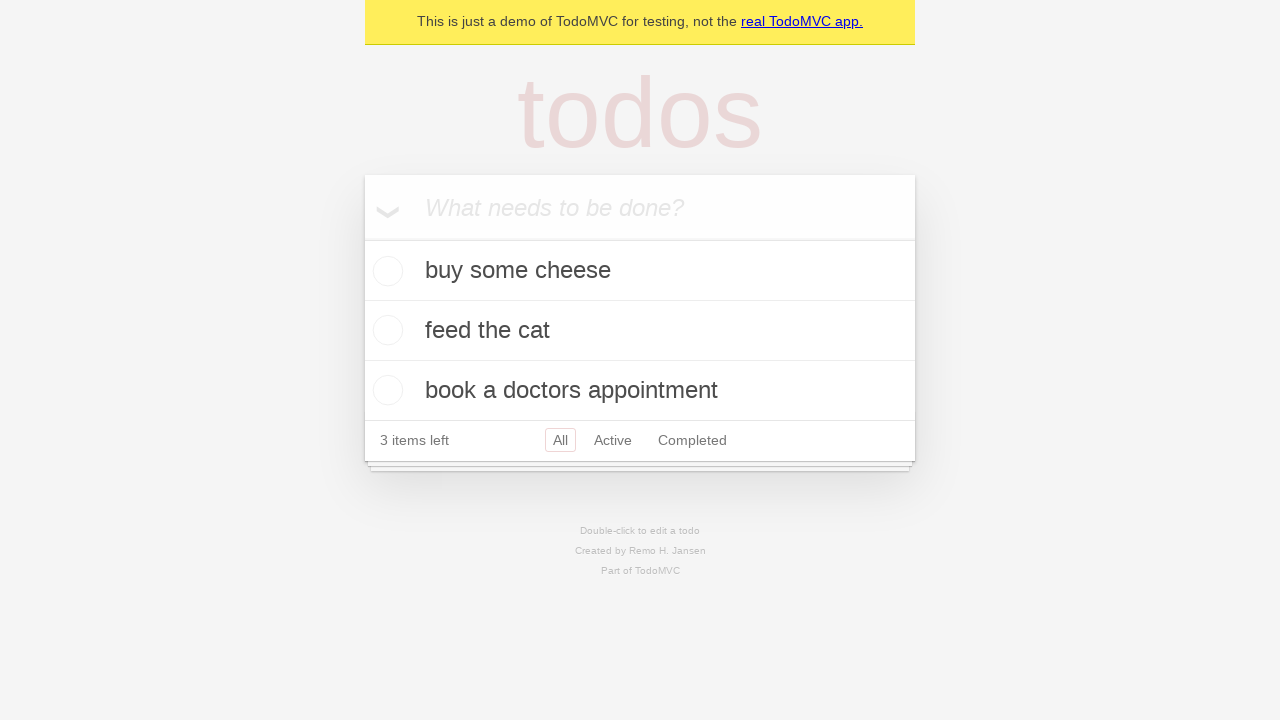

Double-clicked second todo item to enter edit mode at (640, 331) on internal:testid=[data-testid="todo-item"s] >> nth=1
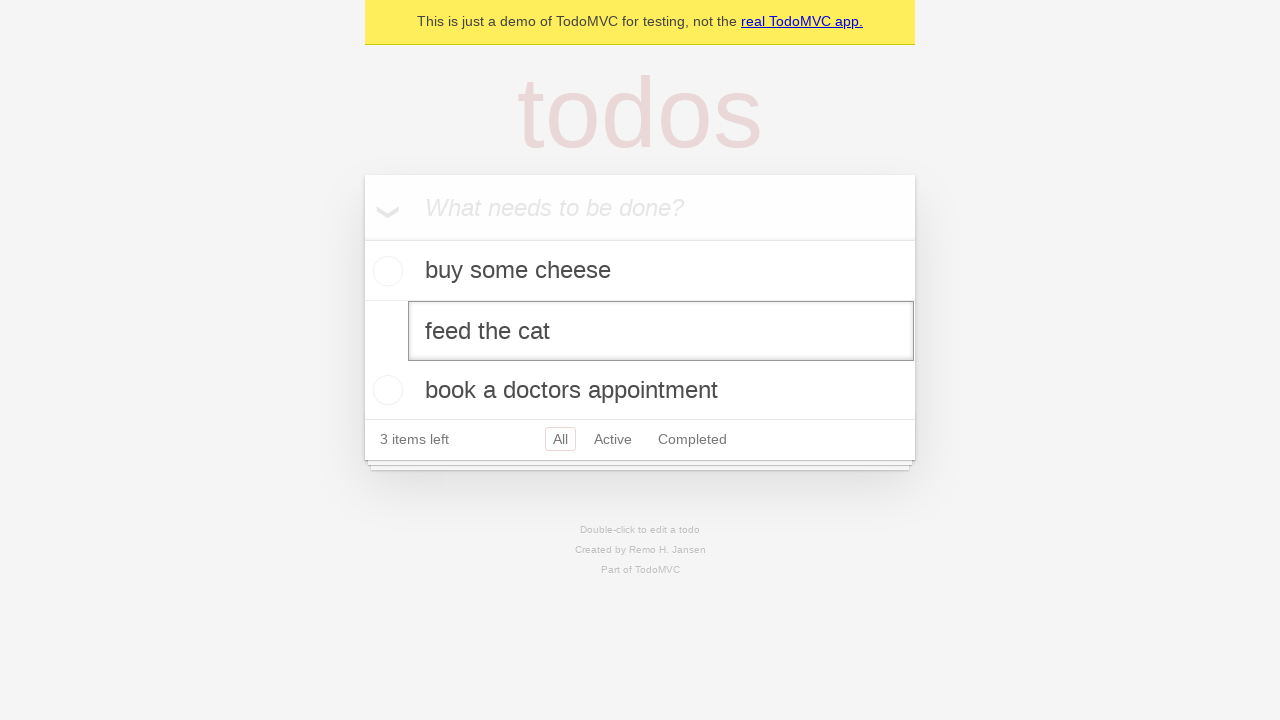

Filled edit textbox with '    buy some sausages    ' (text with leading and trailing spaces) on internal:testid=[data-testid="todo-item"s] >> nth=1 >> internal:role=textbox[nam
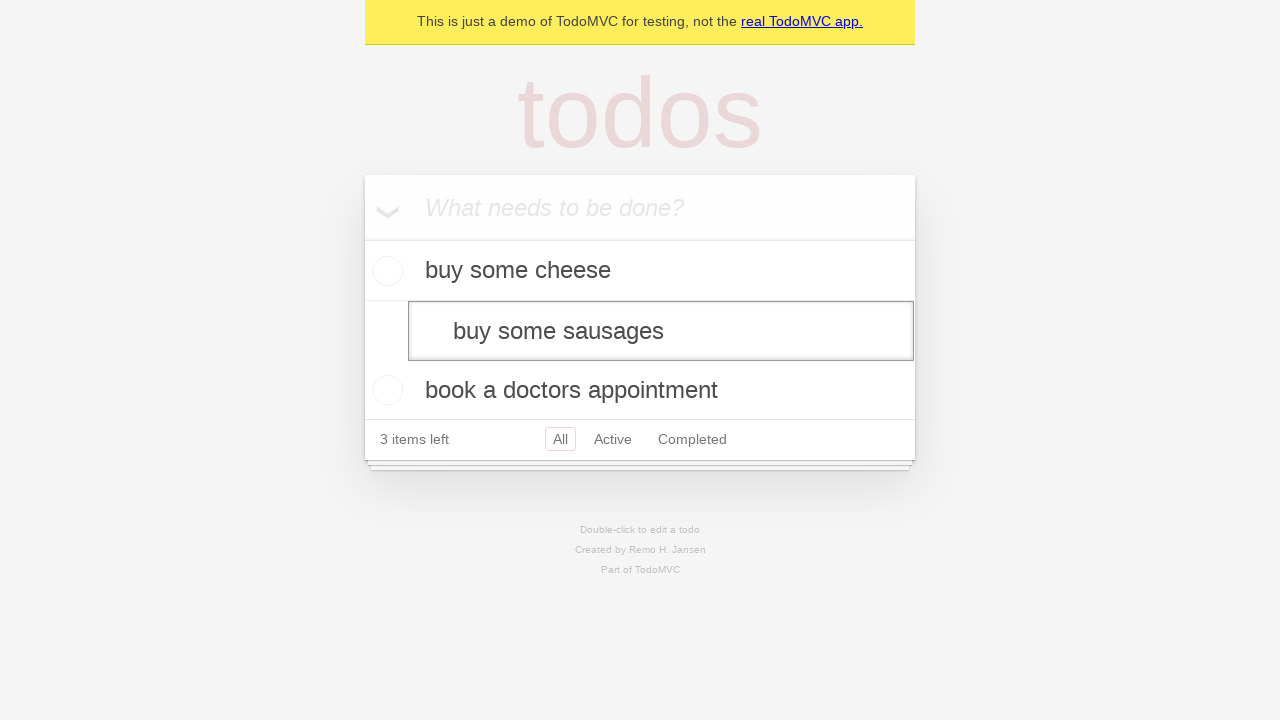

Pressed Enter to save edited todo item with trimmed text on internal:testid=[data-testid="todo-item"s] >> nth=1 >> internal:role=textbox[nam
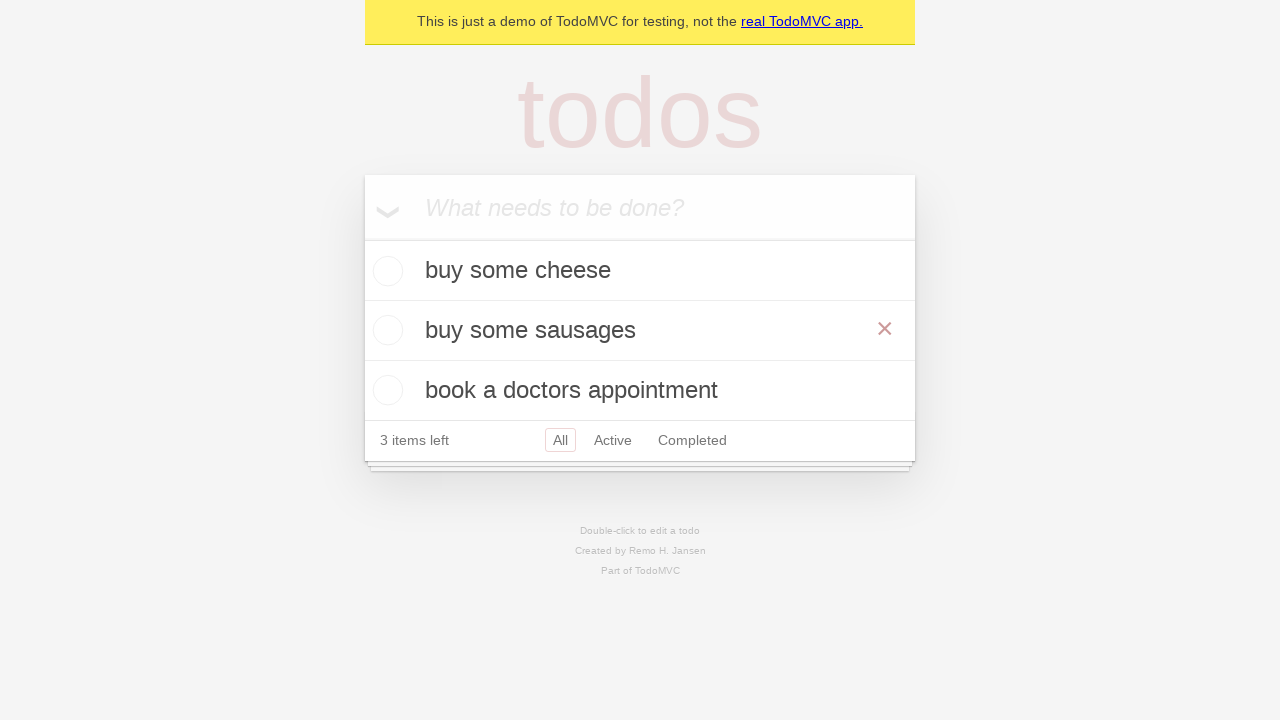

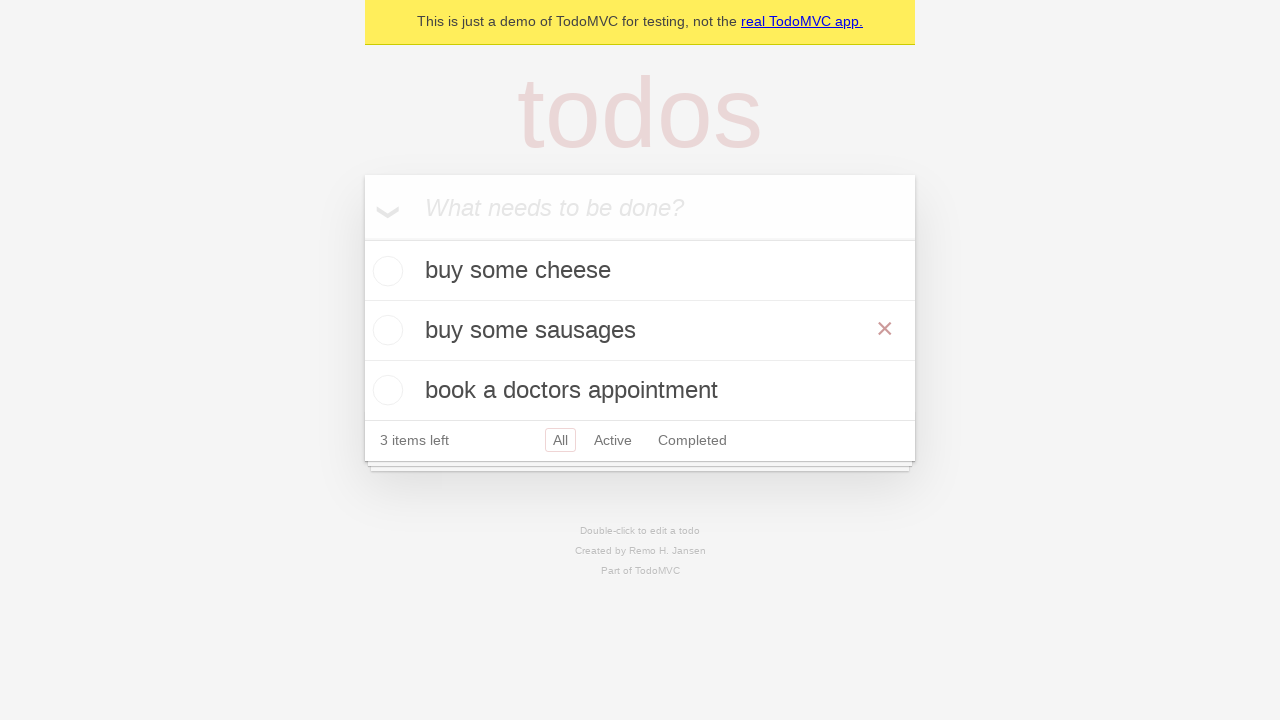